Tests double-click functionality on a button element on a test automation practice page

Starting URL: https://testautomationpractice.blogspot.com/

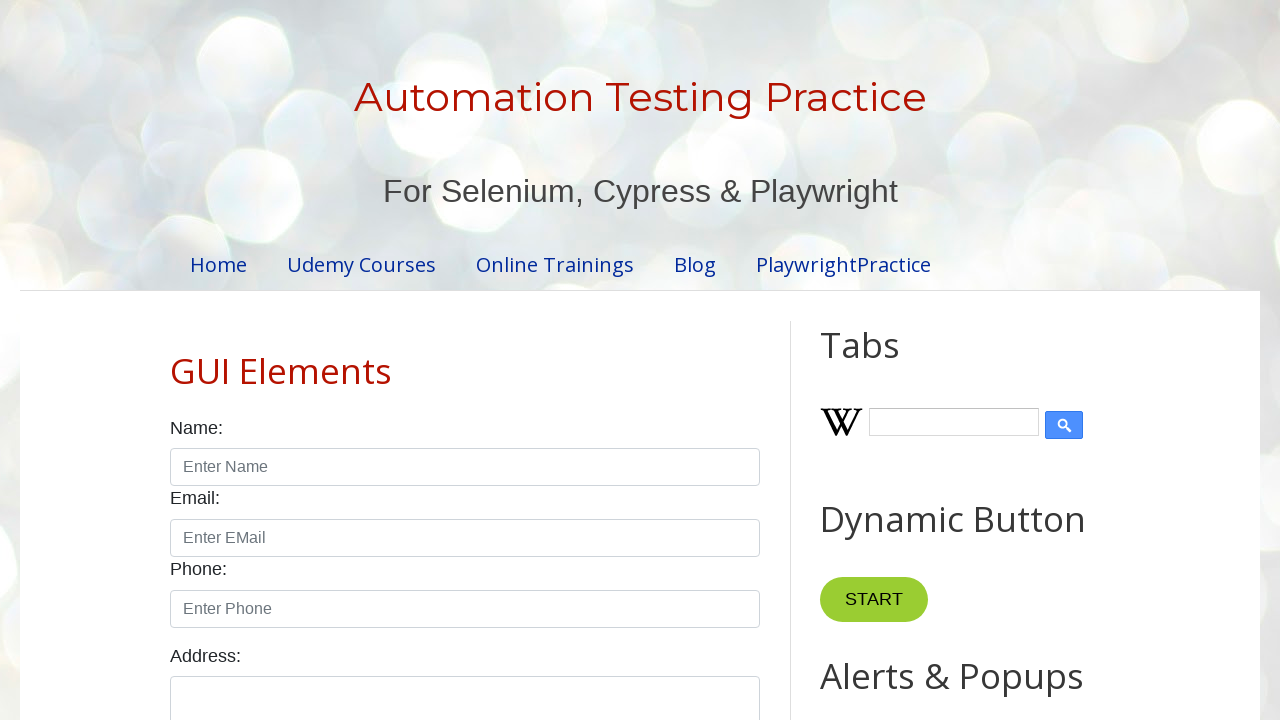

Navigated to test automation practice page
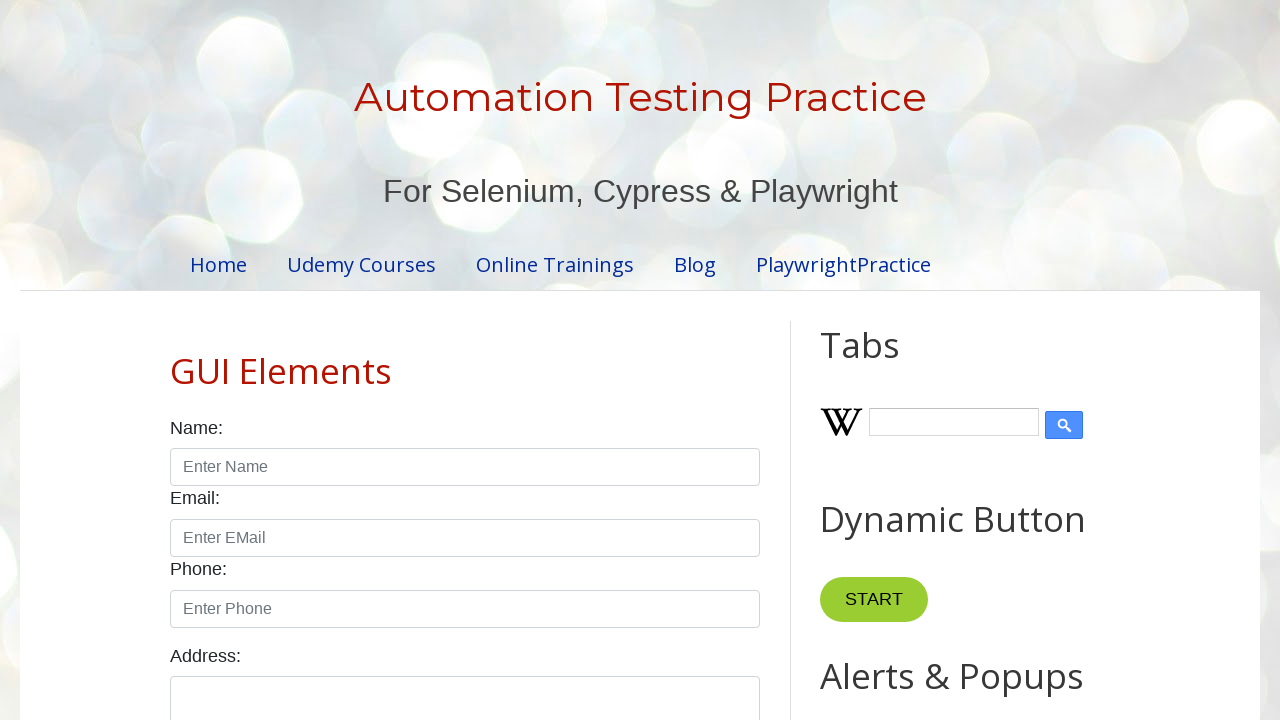

Double-clicked on button element at (885, 360) on xpath=//*[@id='HTML10']/div[1]/button
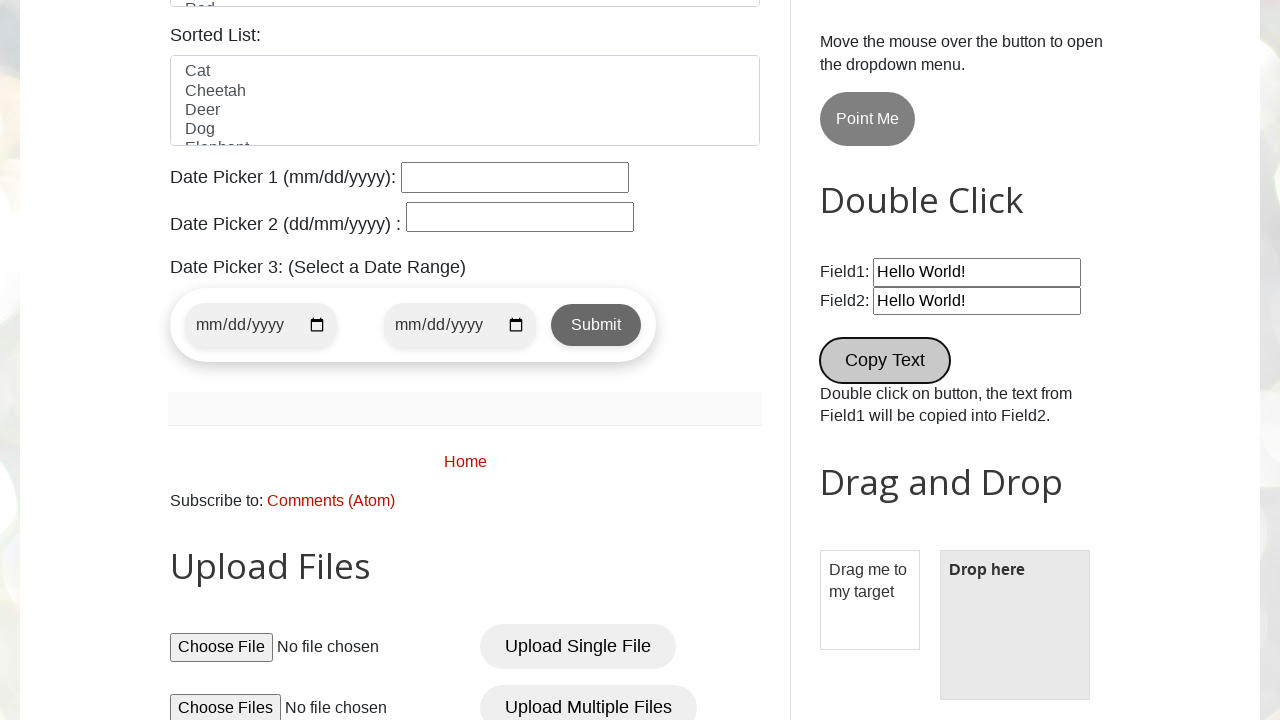

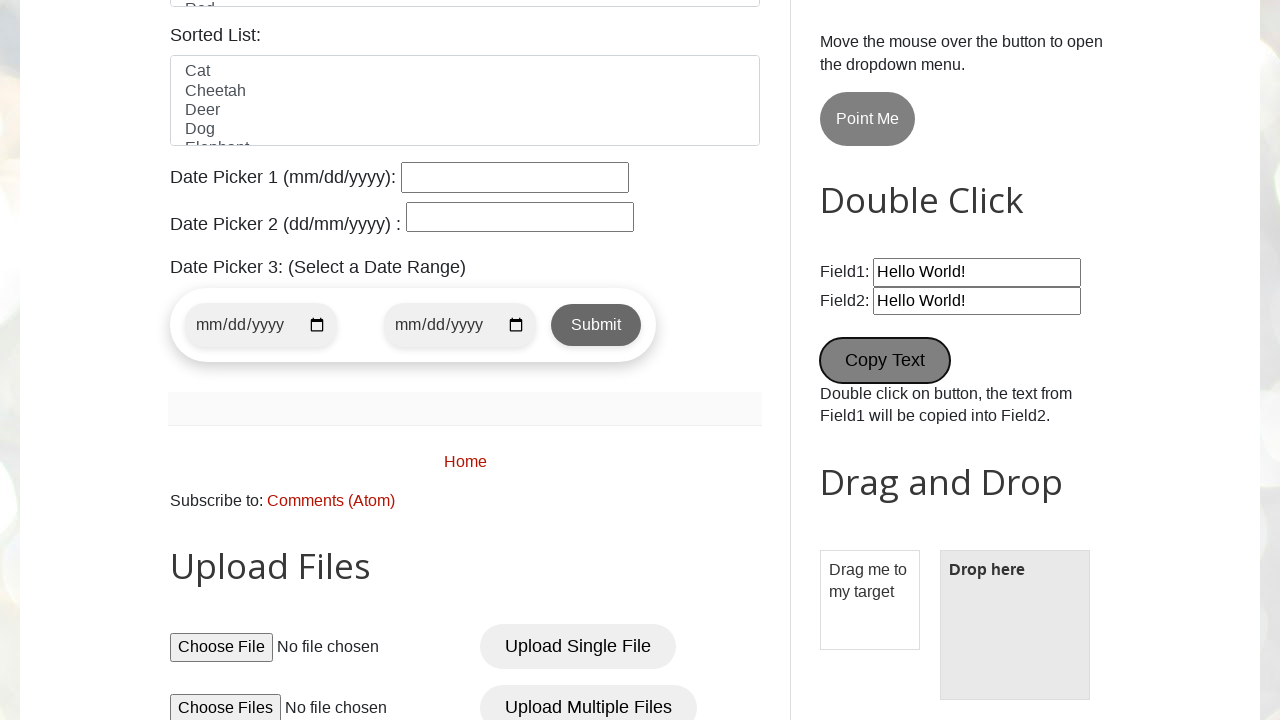